Tests window handling functionality by clicking a button that opens multiple windows, then switches to each window and interacts with alert dialogs on the alert page

Starting URL: https://letcode.in/window

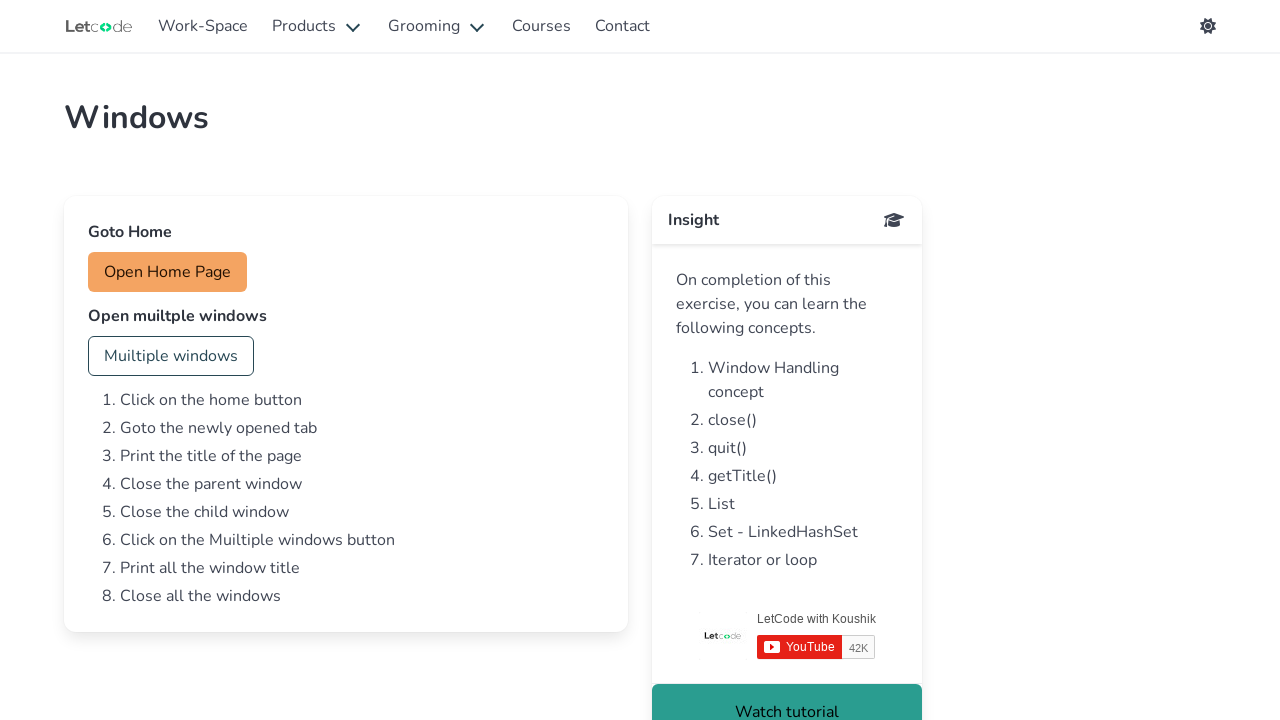

Clicked button to open multiple windows at (171, 356) on #multi
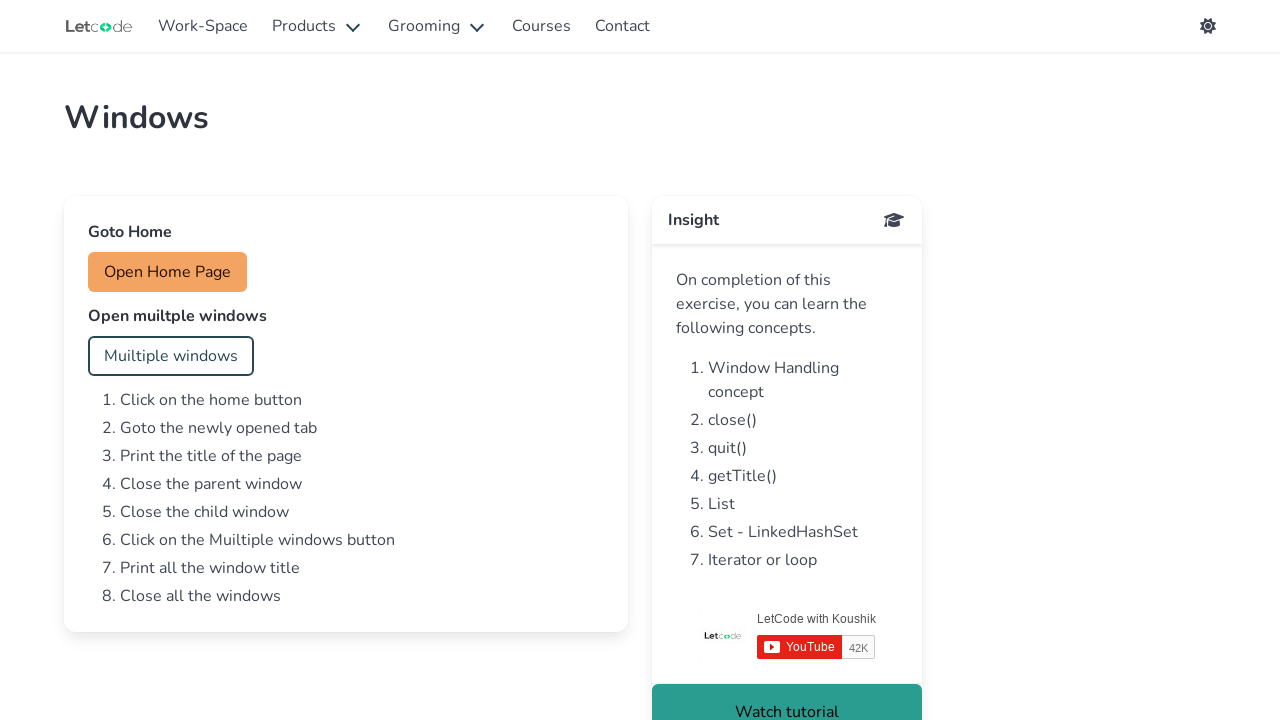

Waited for new windows to open
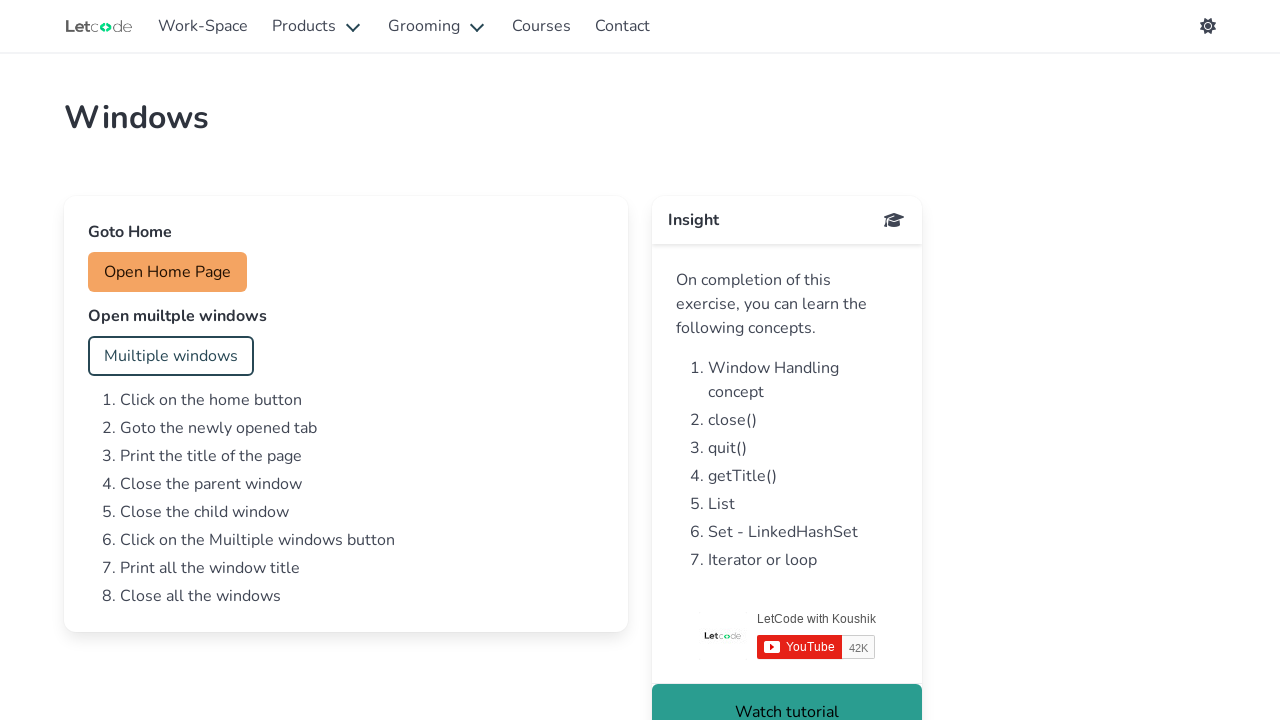

Retrieved all pages from context
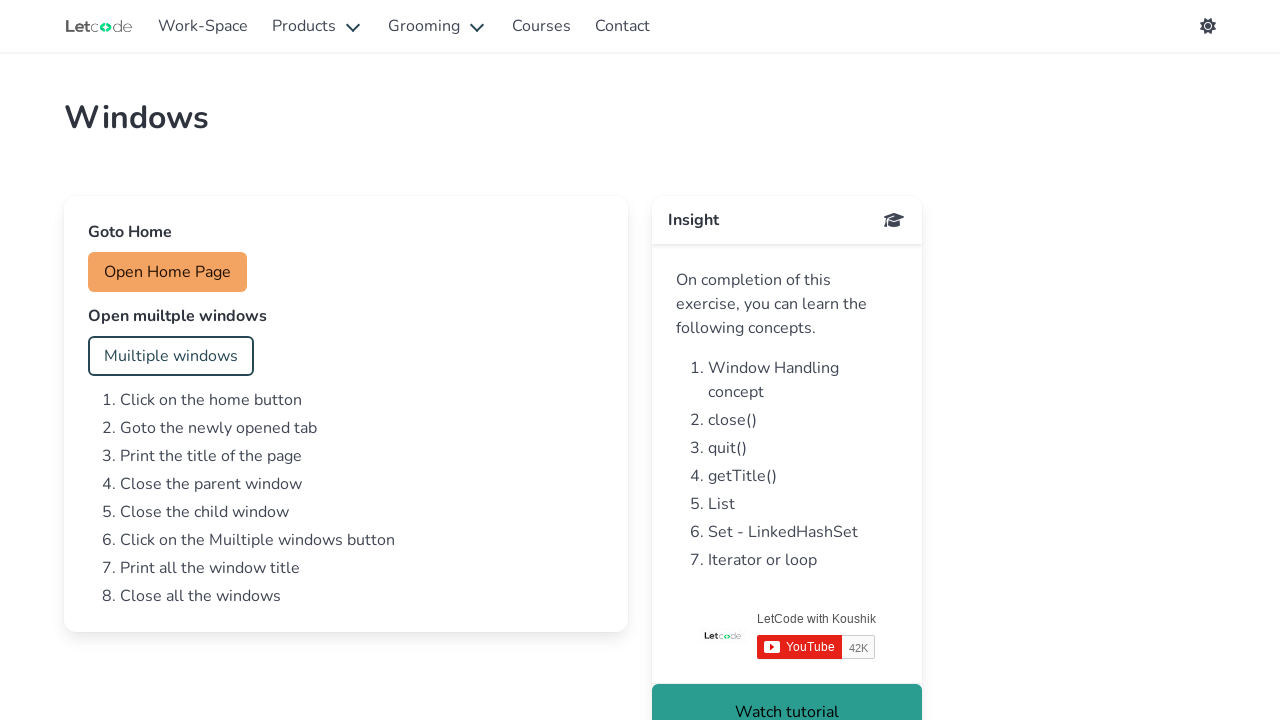

Checking page with URL: https://letcode.in/window
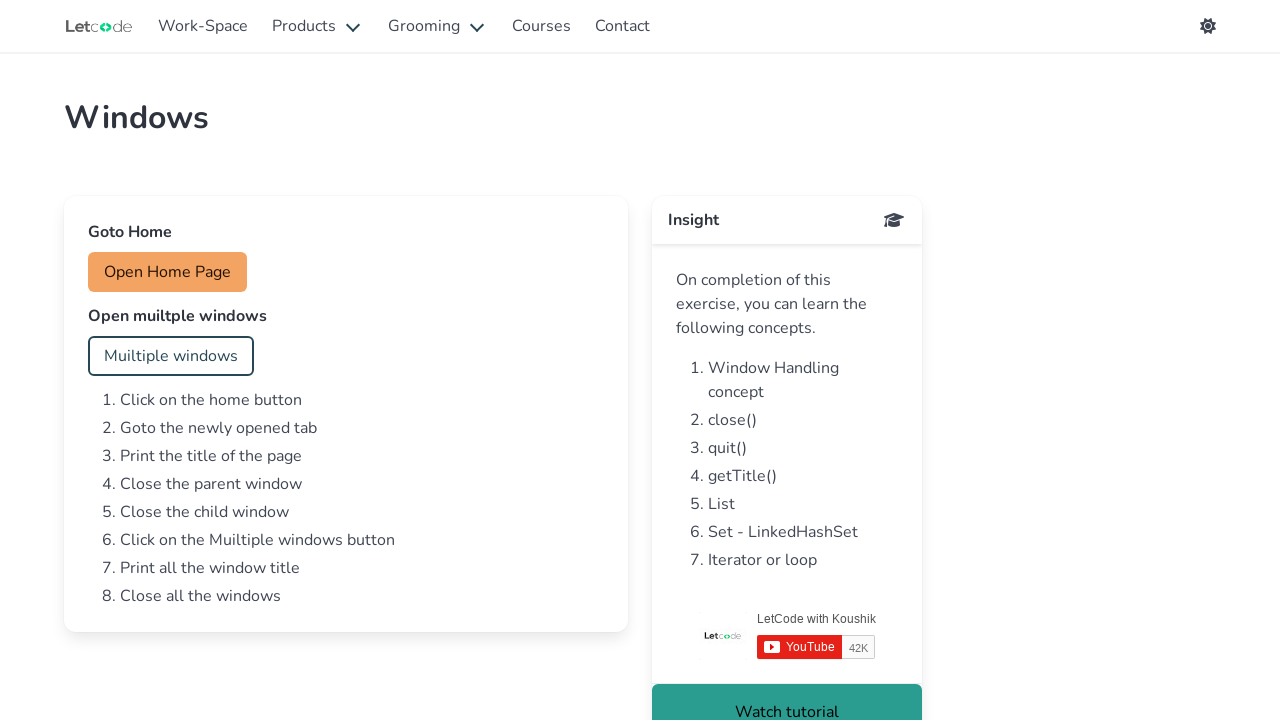

Checking page with URL: https://letcode.in/alert
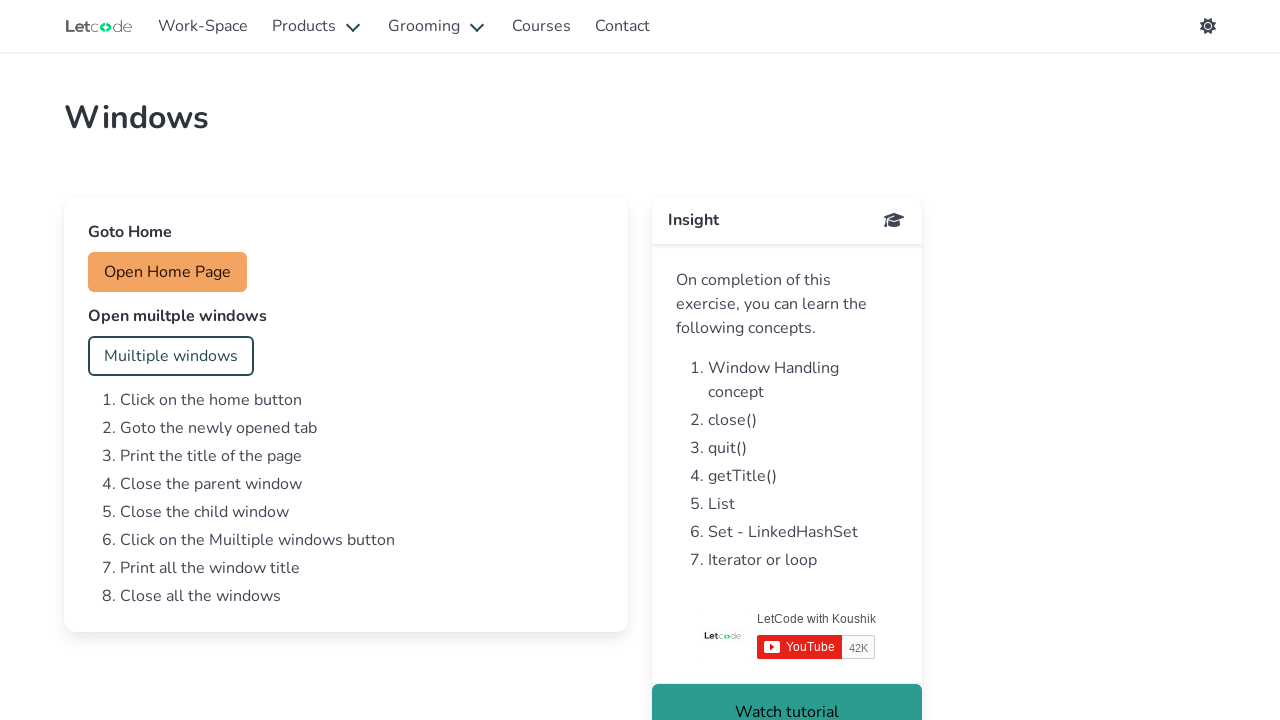

Clicked accept button for simple alert at (150, 272) on #accept
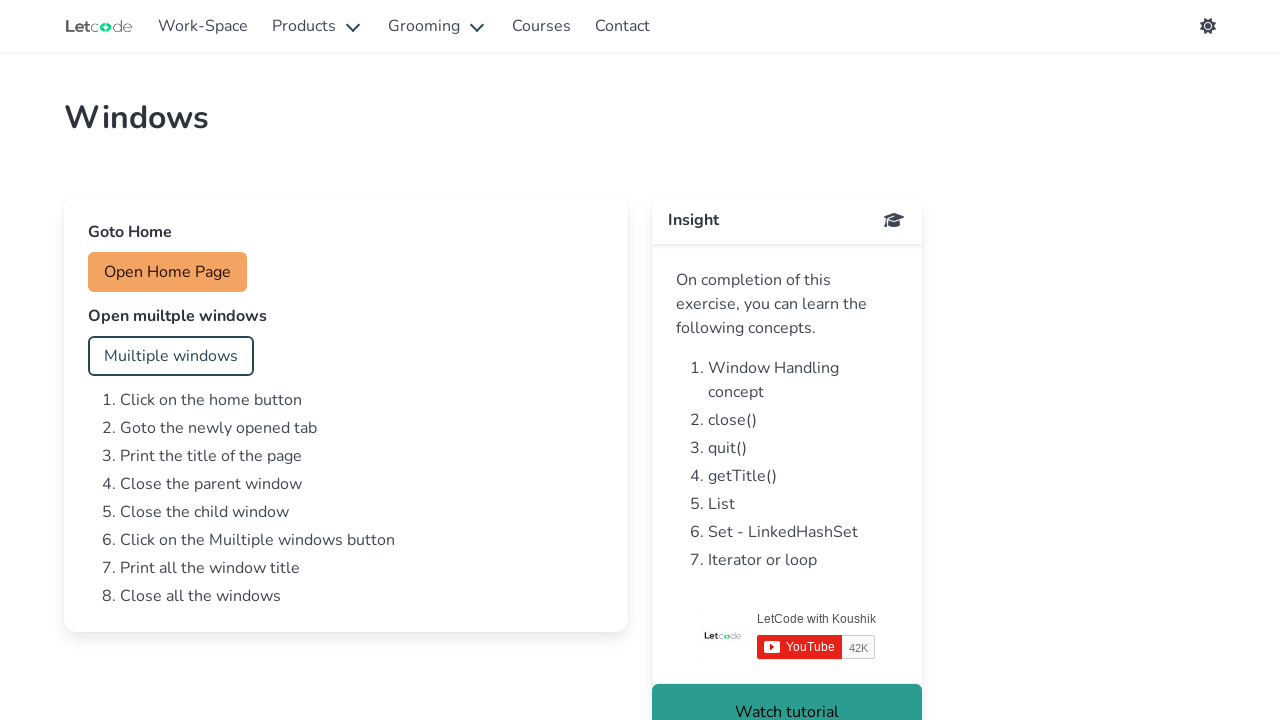

Set up dialog handler to accept dialogs
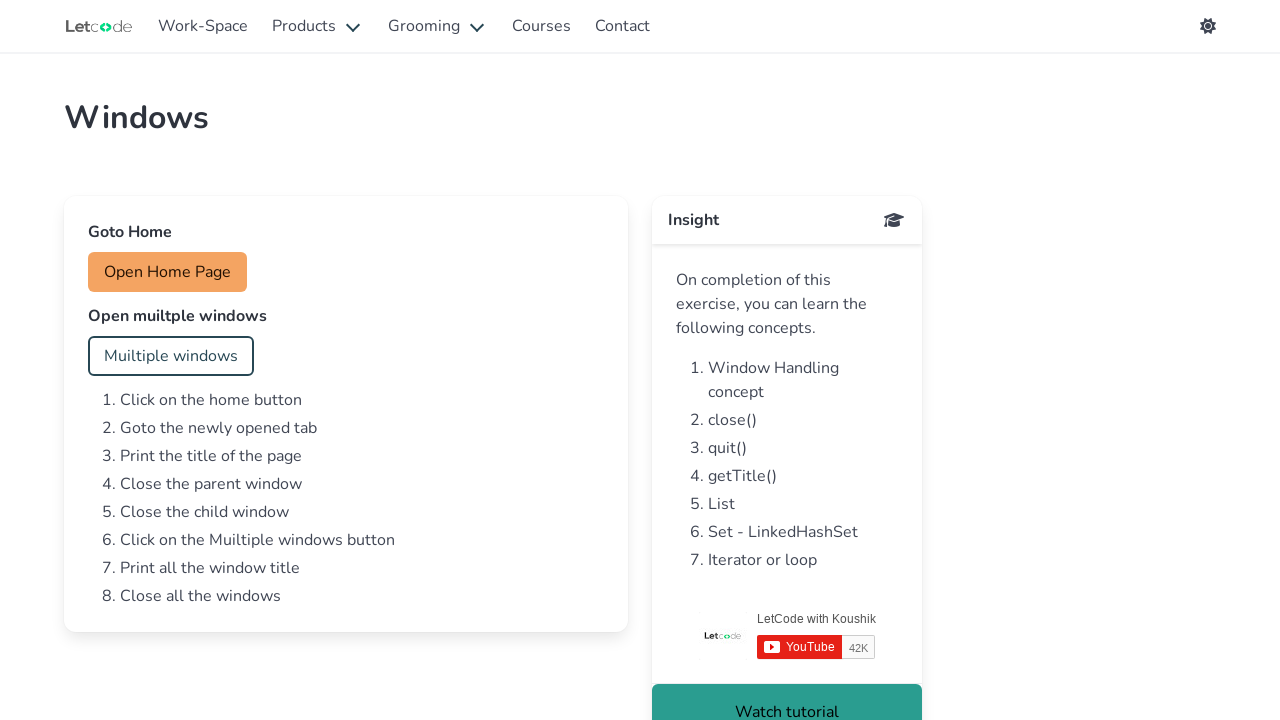

Clicked accept button again and handled simple alert dialog at (150, 272) on #accept
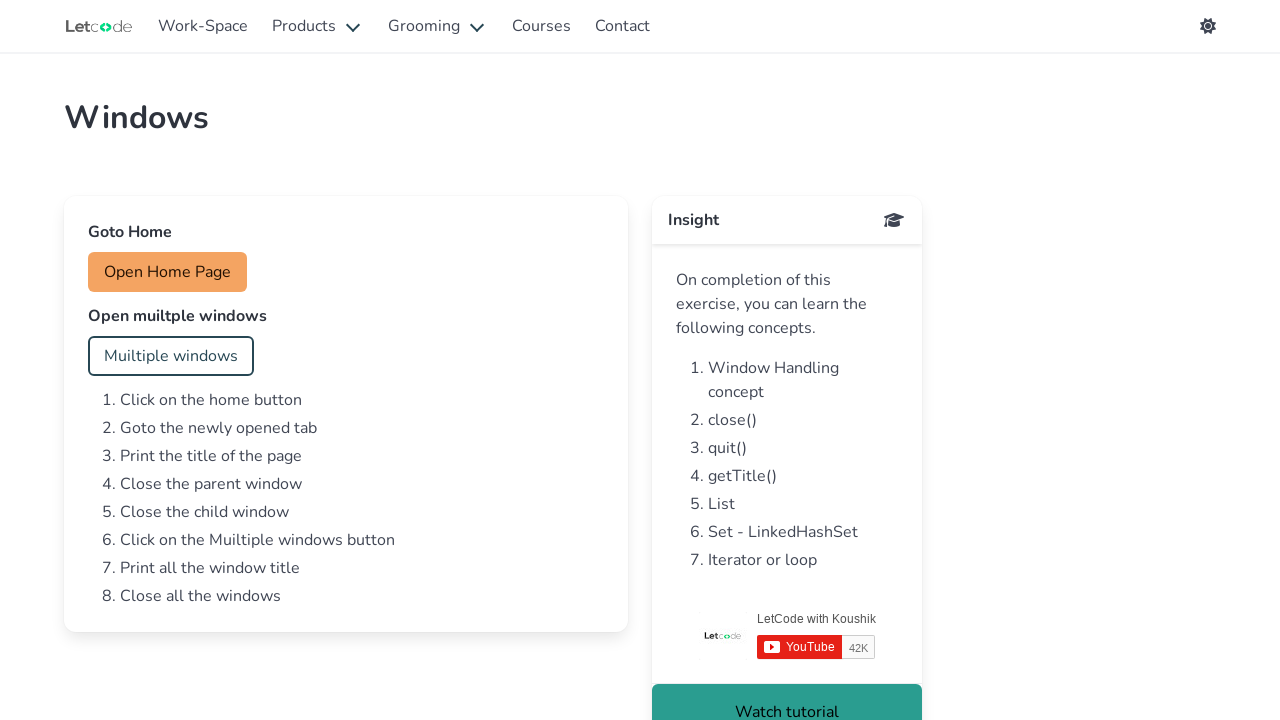

Set up dialog handler to accept confirm dialogs
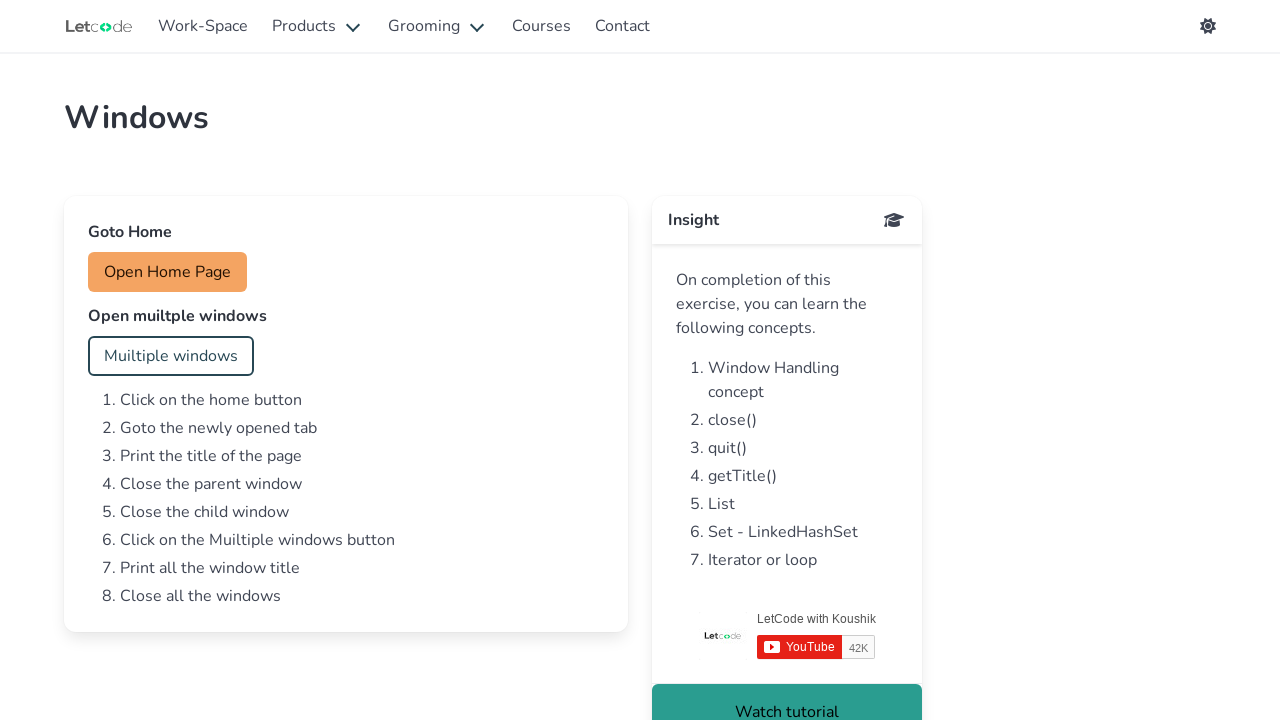

Clicked confirm button and accepted confirm dialog at (154, 356) on #confirm
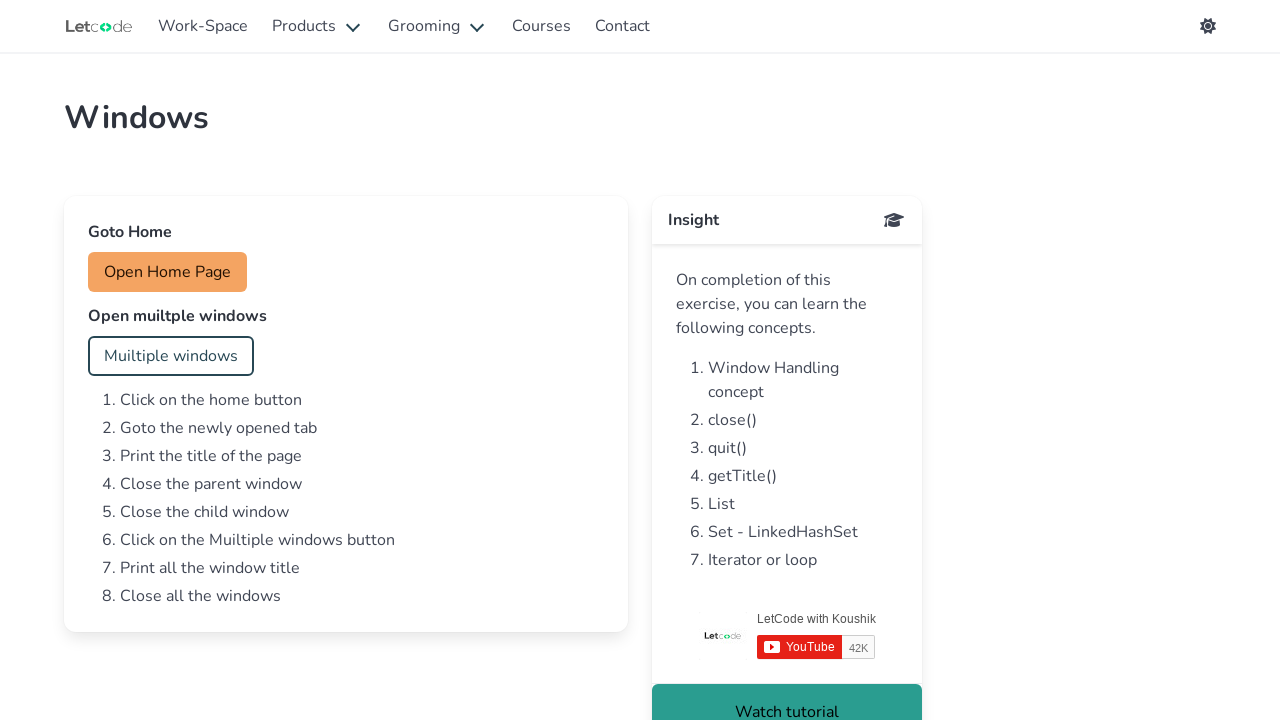

Set up dialog handler for prompt with text input
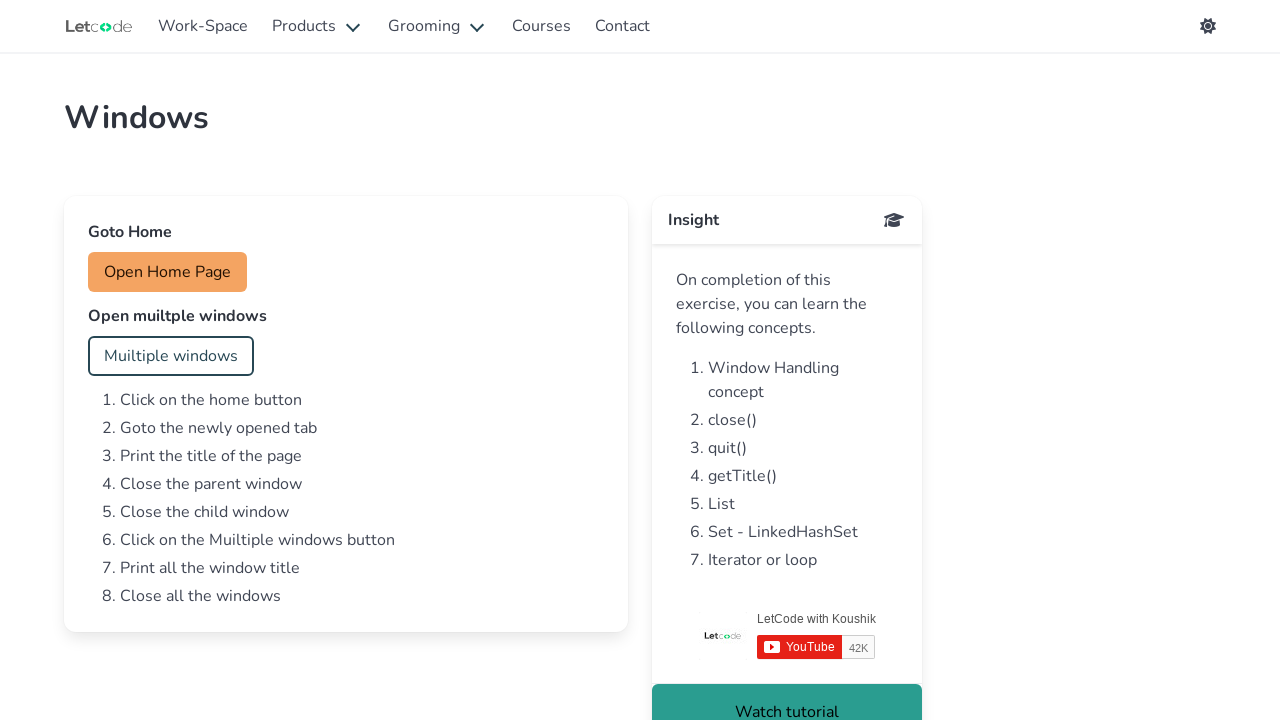

Clicked prompt button and entered 'window handling' text at (152, 440) on #prompt
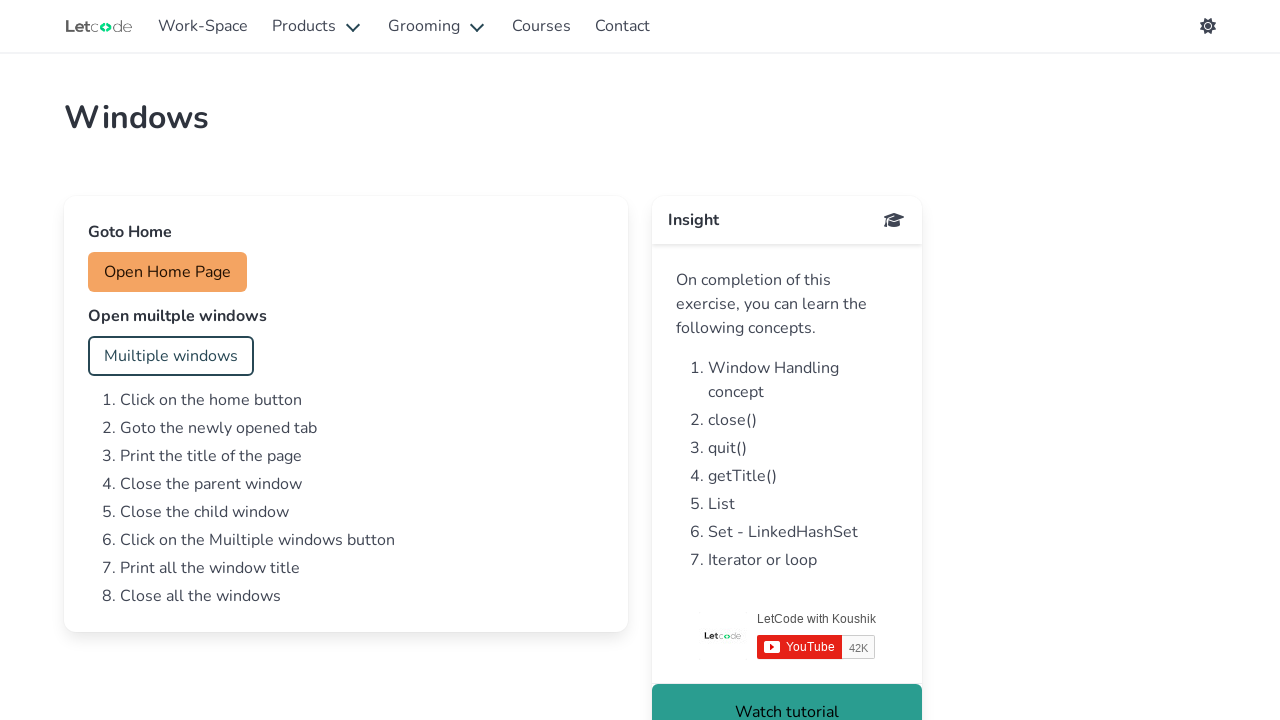

Closed the alert page window
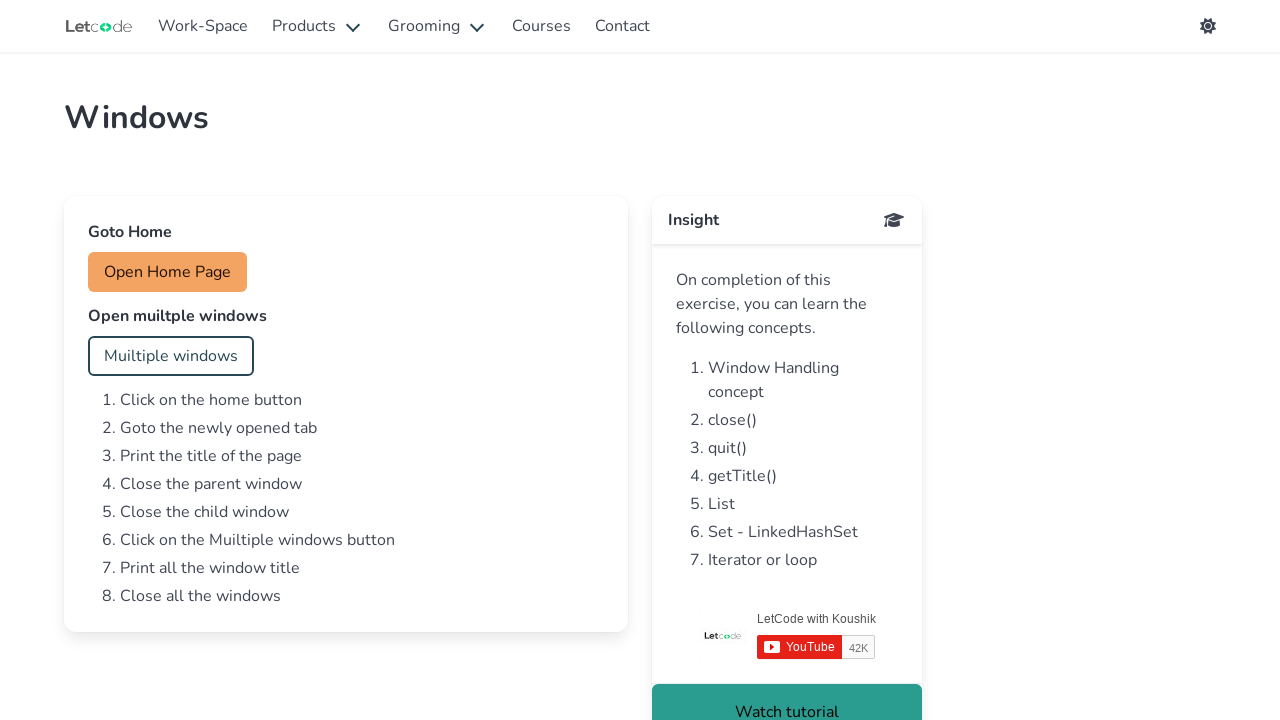

Checking page with URL: https://letcode.in/dropdowns
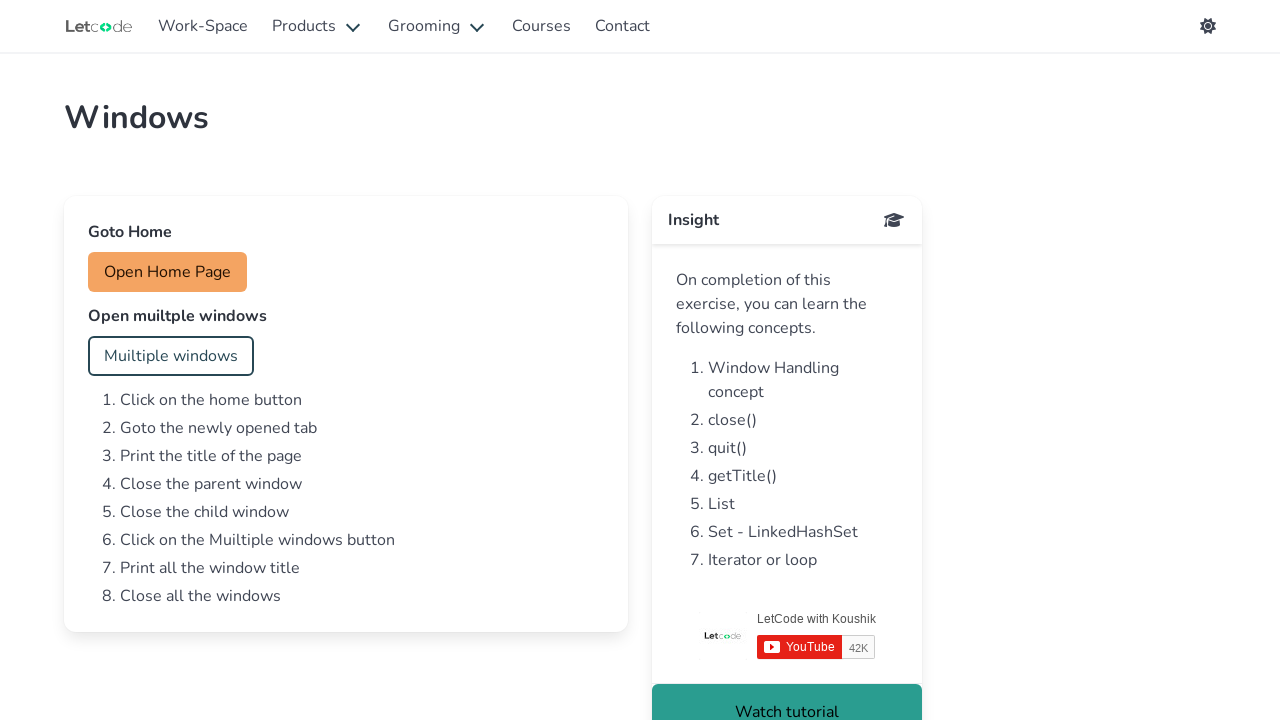

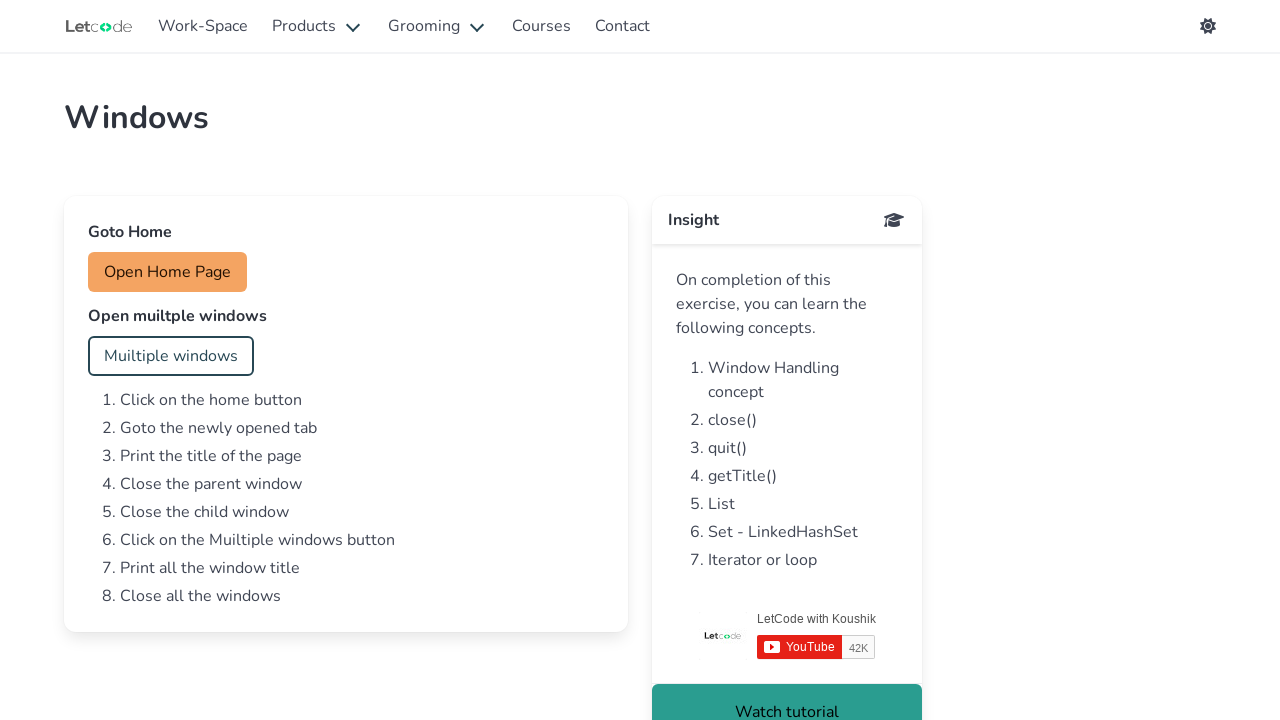